Tests calculator multiplication by clicking buttons 3 * 4 and verifying result equals 12

Starting URL: https://testpages.eviltester.com/styled/apps/calculator.html

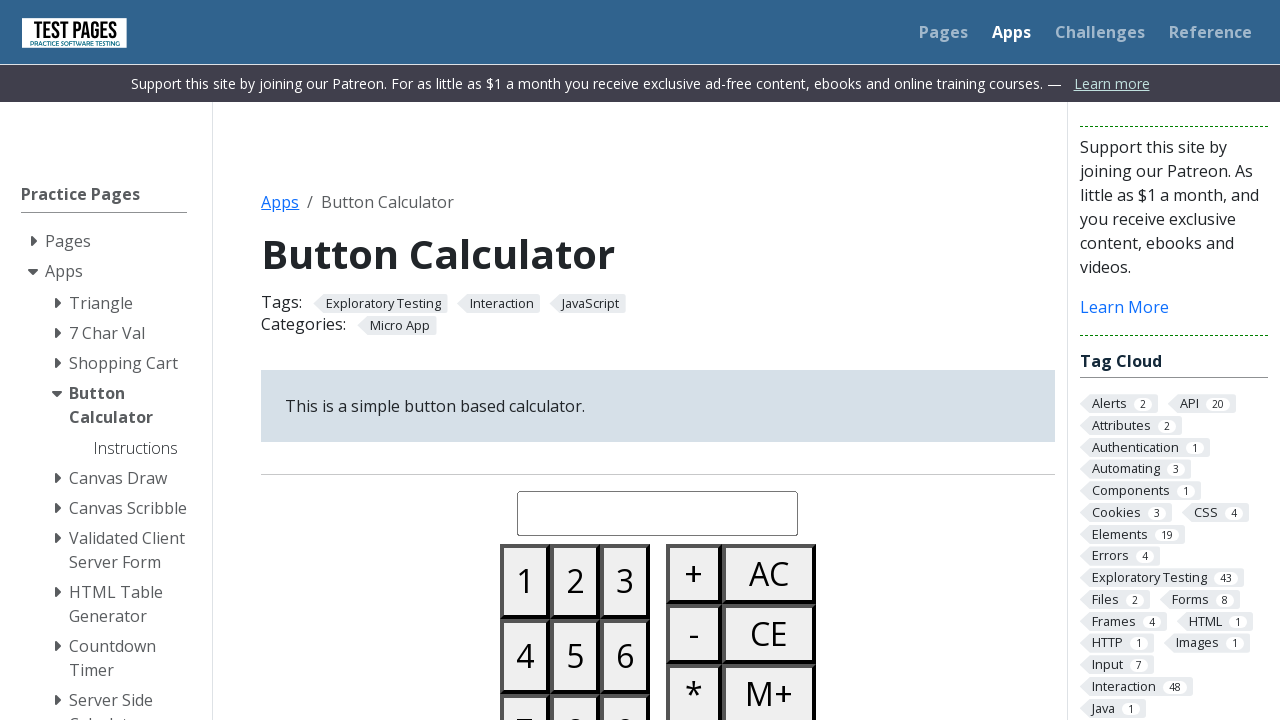

Clicked button 3 at (625, 581) on #button03
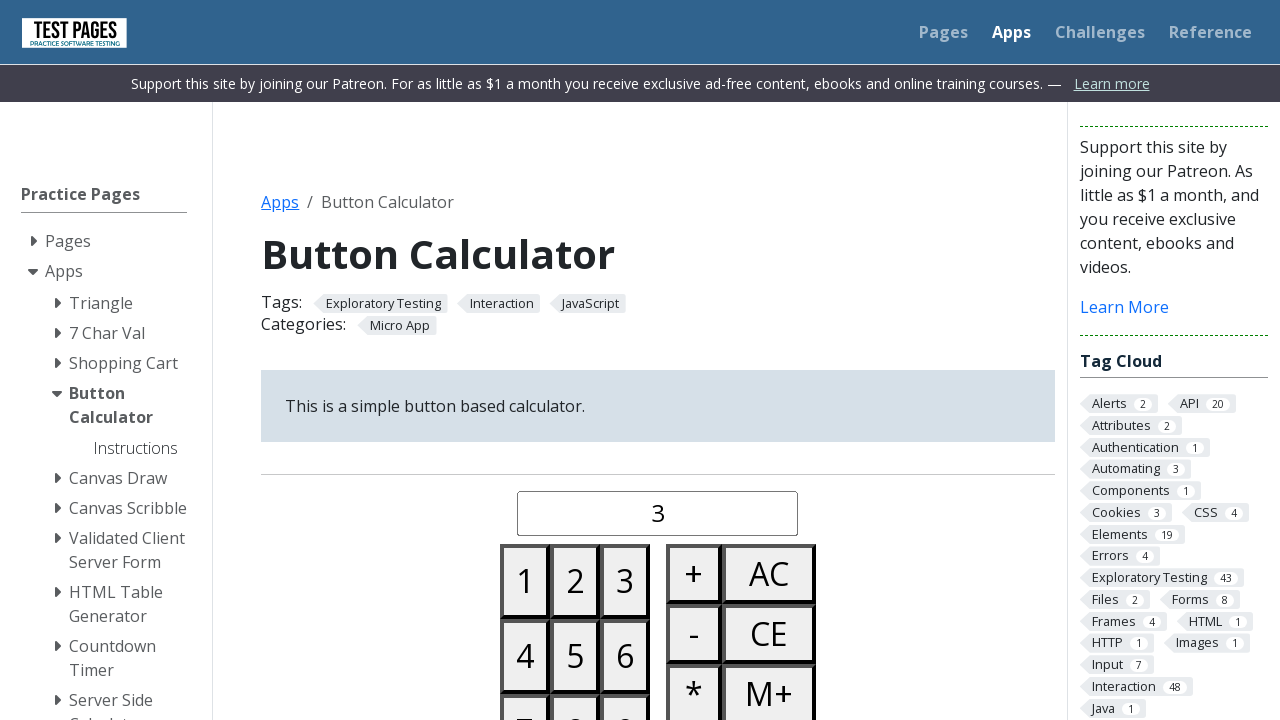

Clicked multiply button at (694, 690) on #buttonmultiply
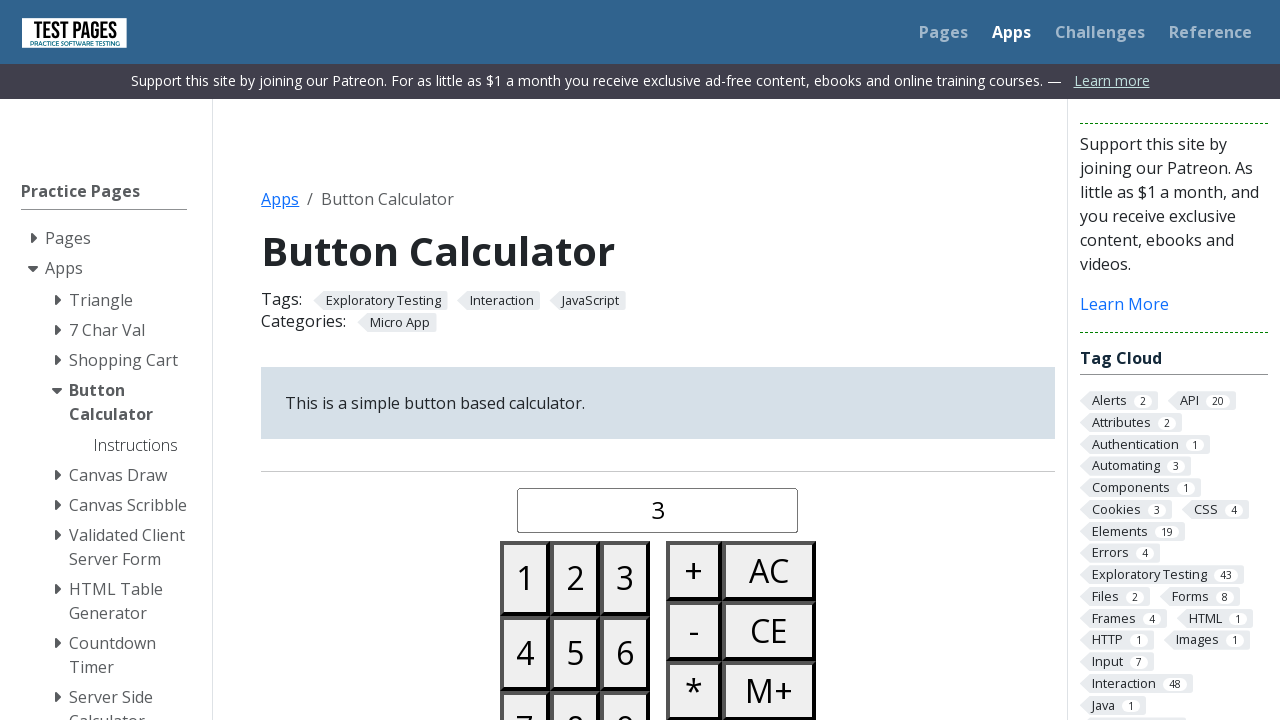

Clicked button 4 at (525, 653) on #button04
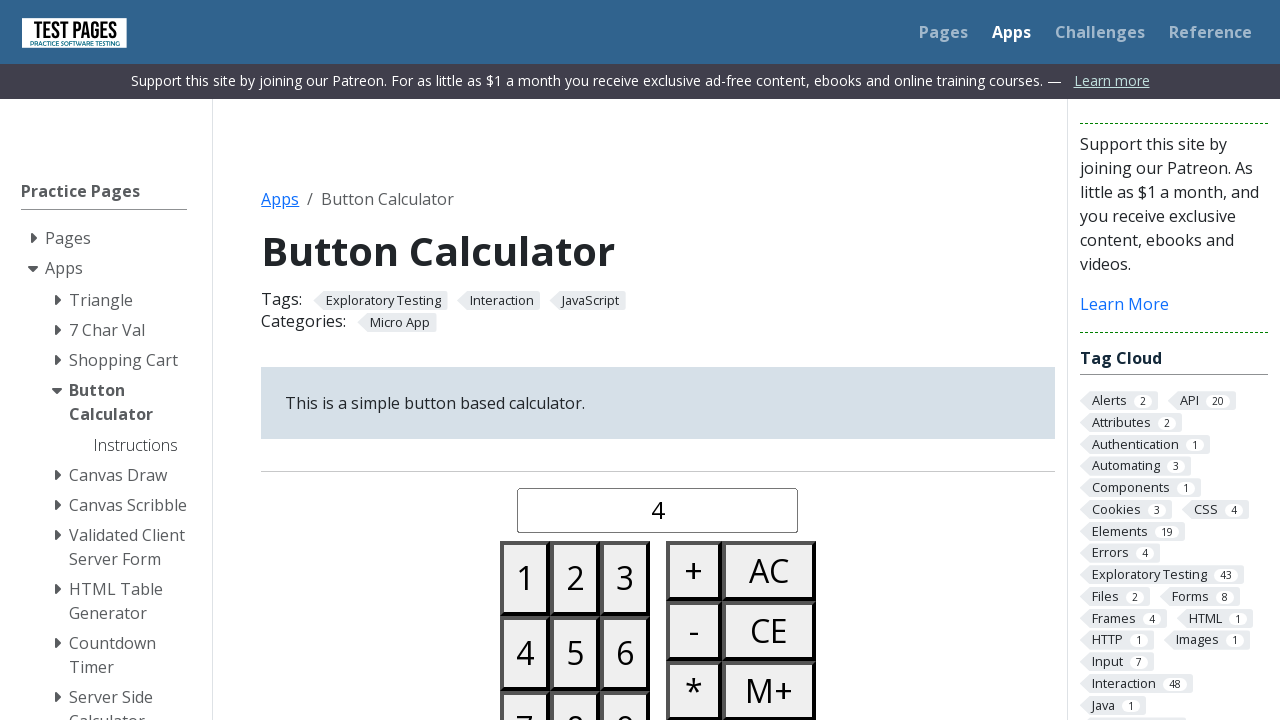

Clicked equals button at (694, 360) on #buttonequals
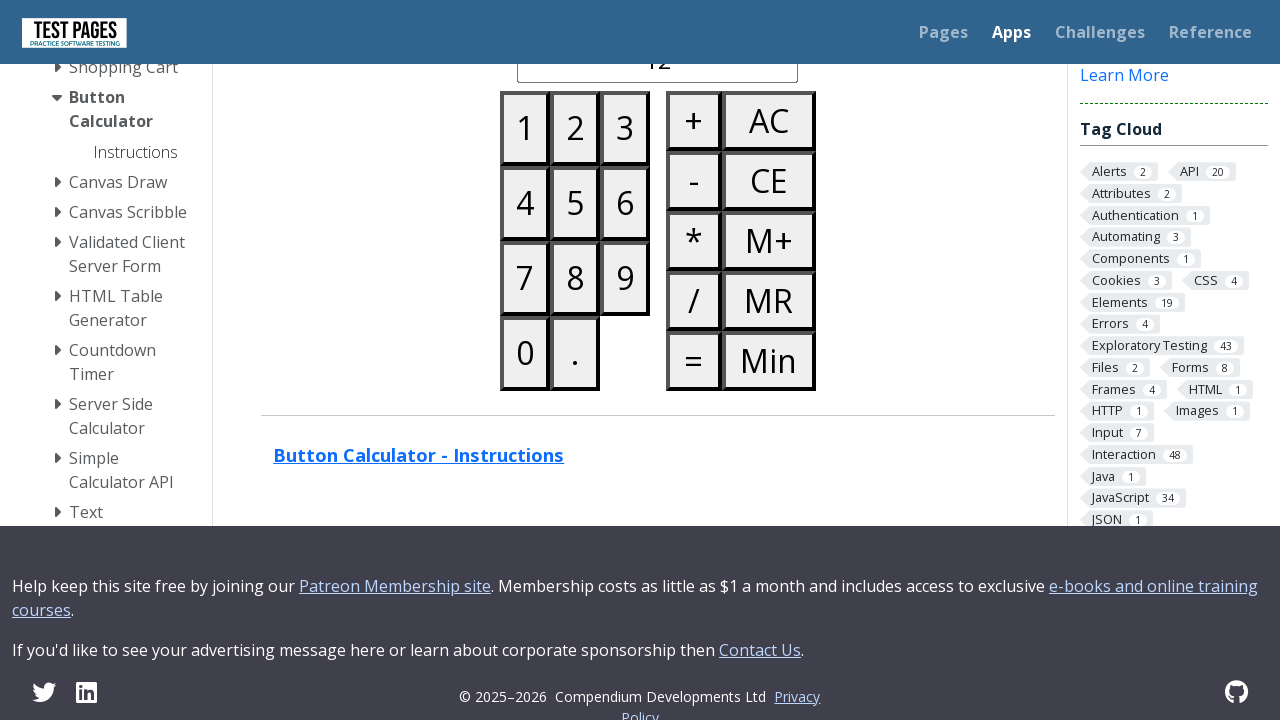

Retrieved calculated result from display
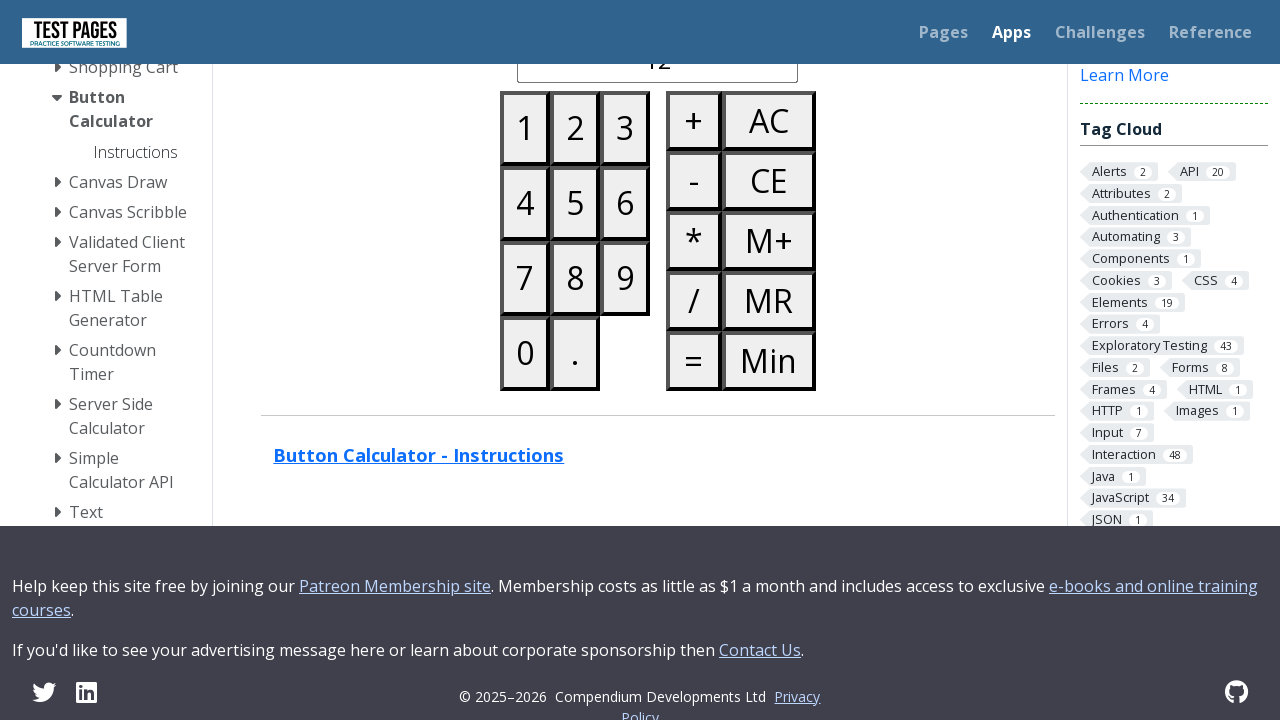

Verified result equals 12
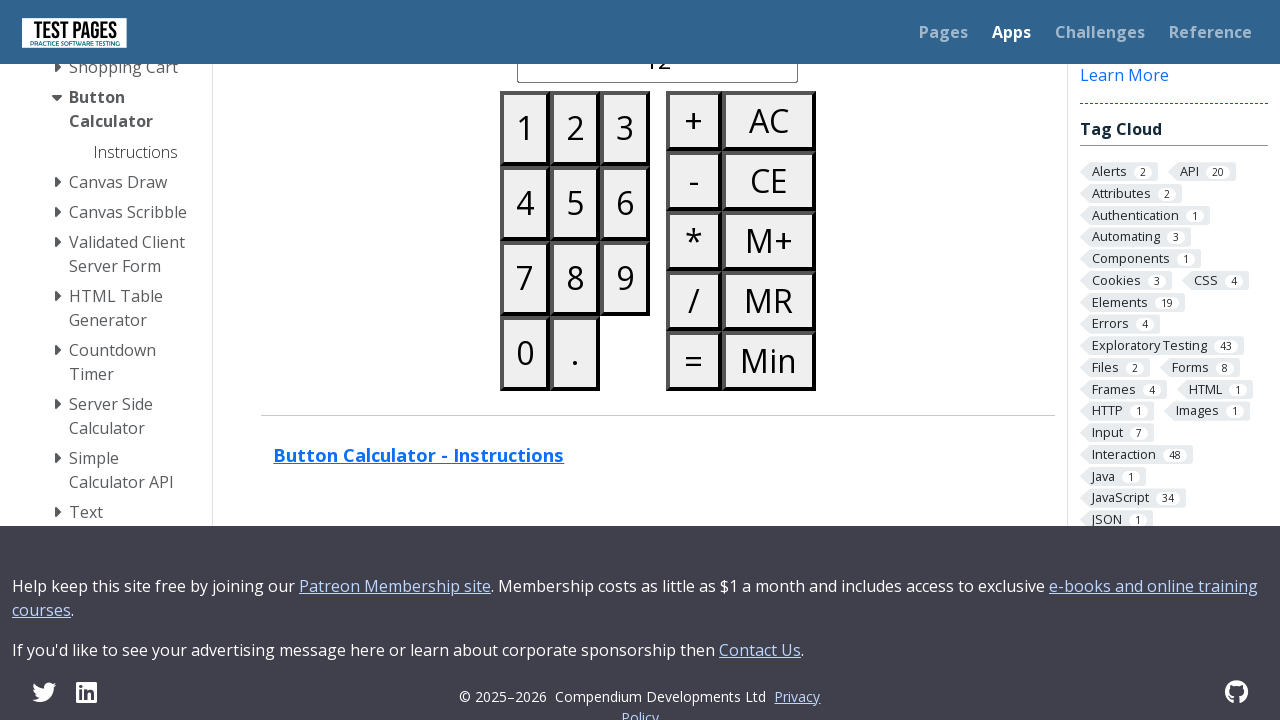

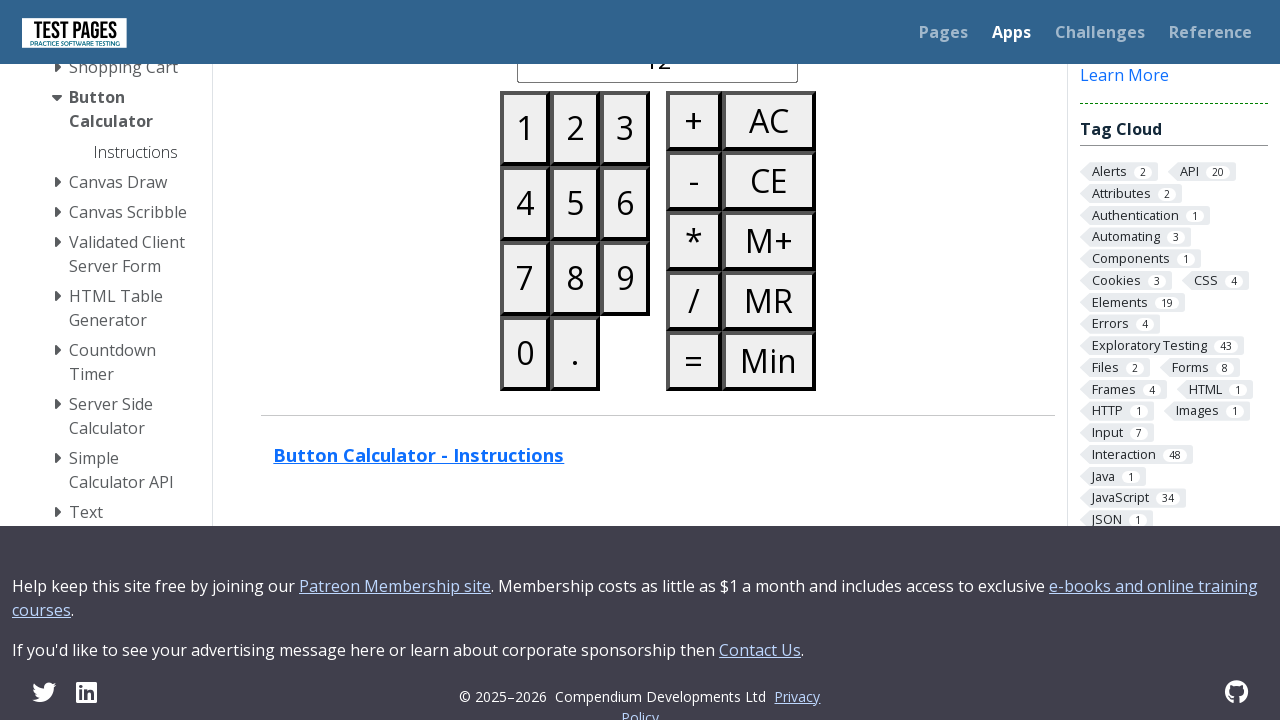